Tests React Semantic UI dropdown by selecting different names from a custom dropdown menu

Starting URL: https://react.semantic-ui.com/maximize/dropdown-example-selection/

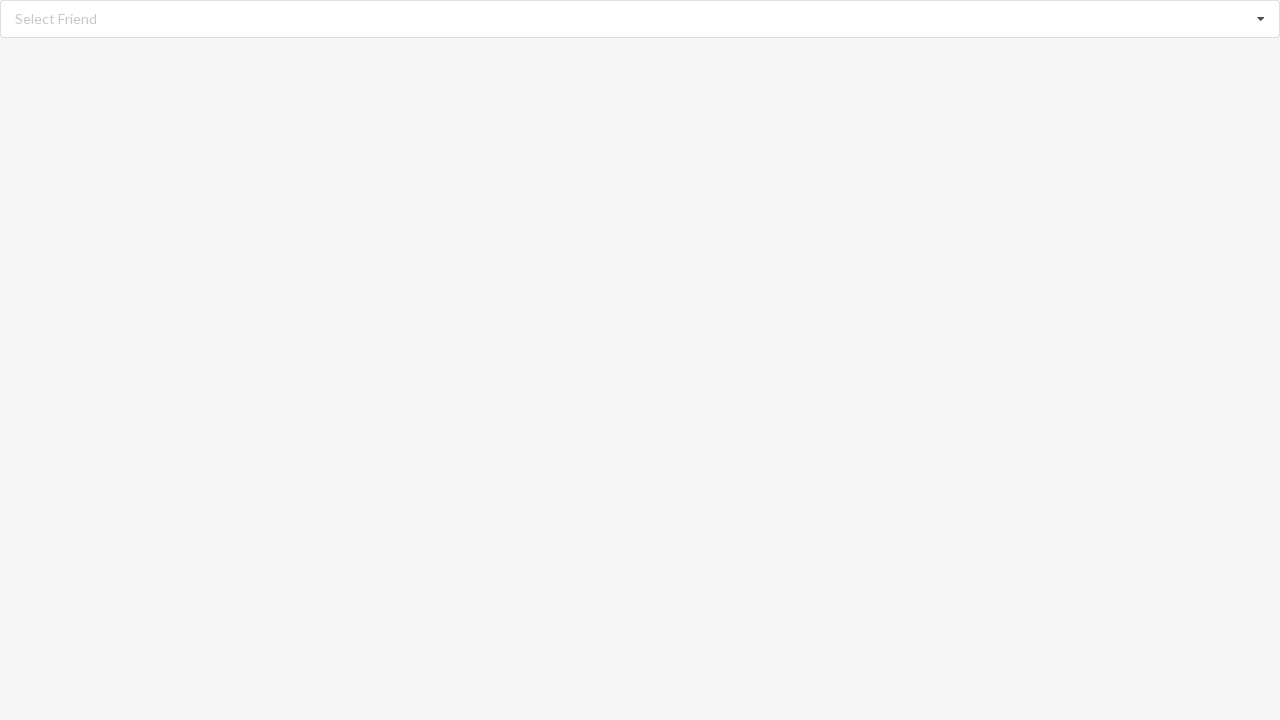

Waited 8 seconds for page to load
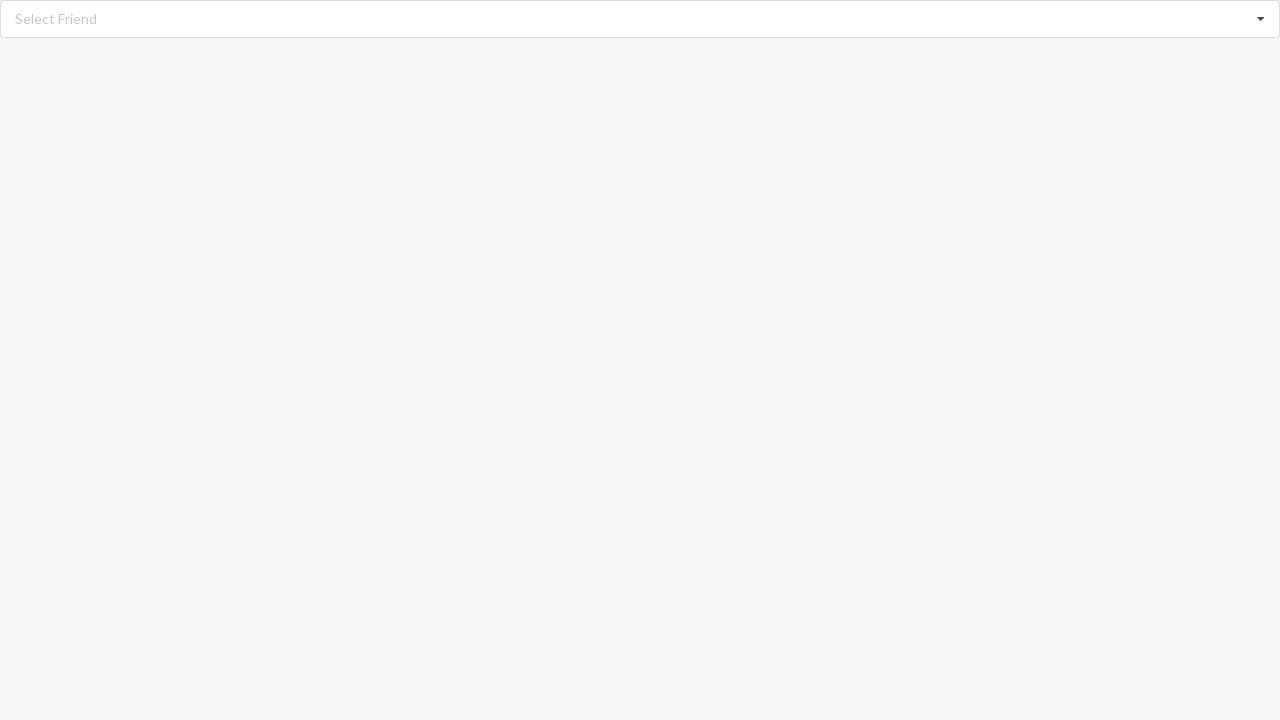

Clicked on dropdown to open menu at (640, 19) on div.dropdown
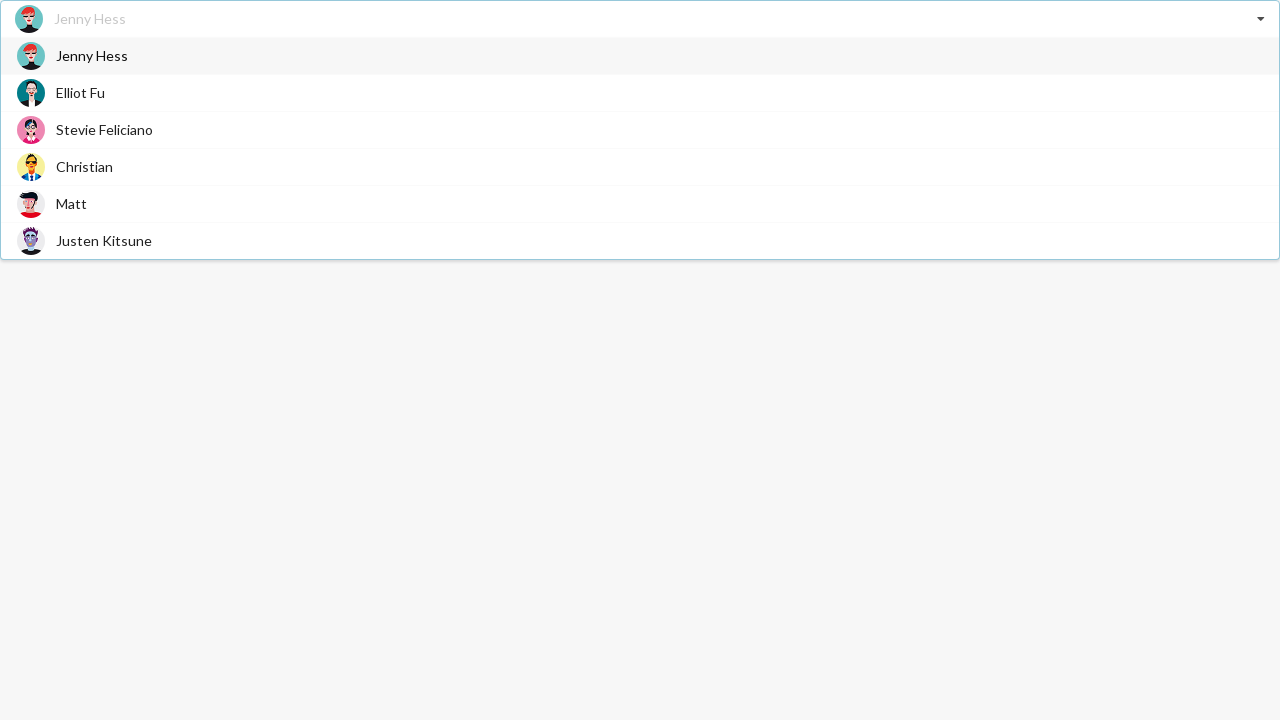

Dropdown menu options loaded
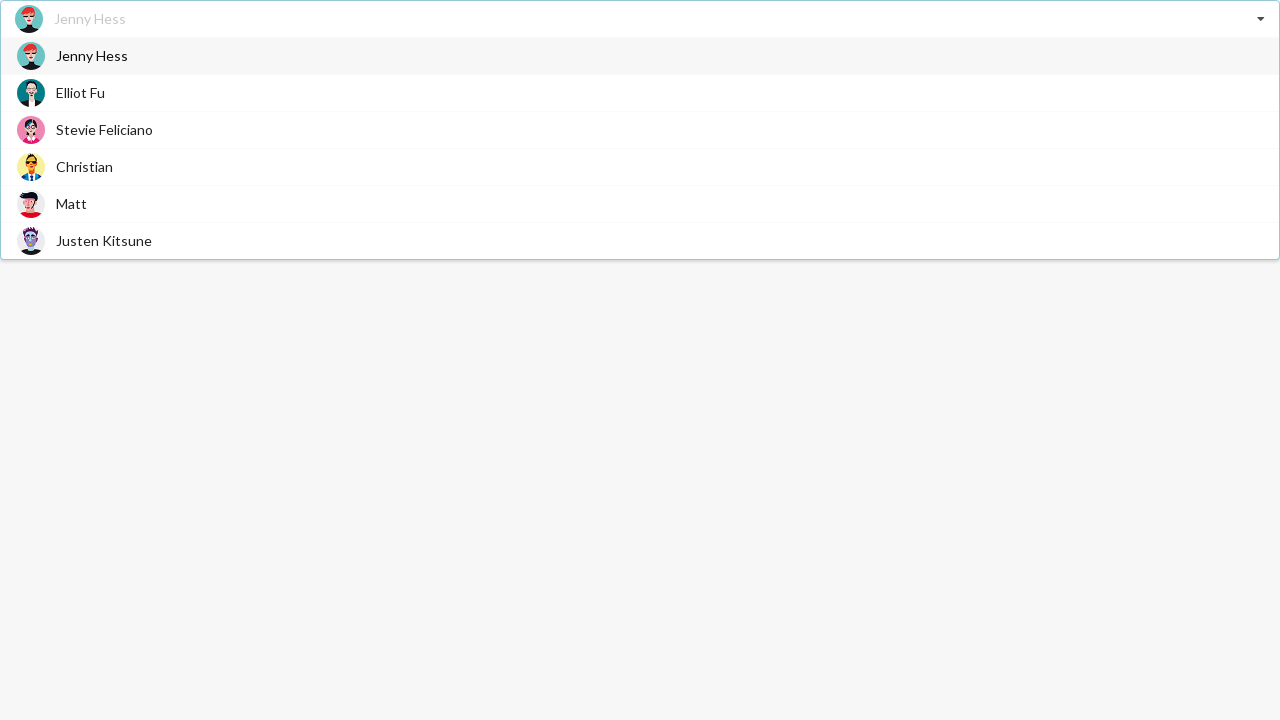

Selected 'Matt' from dropdown menu at (72, 204) on div.menu span.text:has-text('Matt')
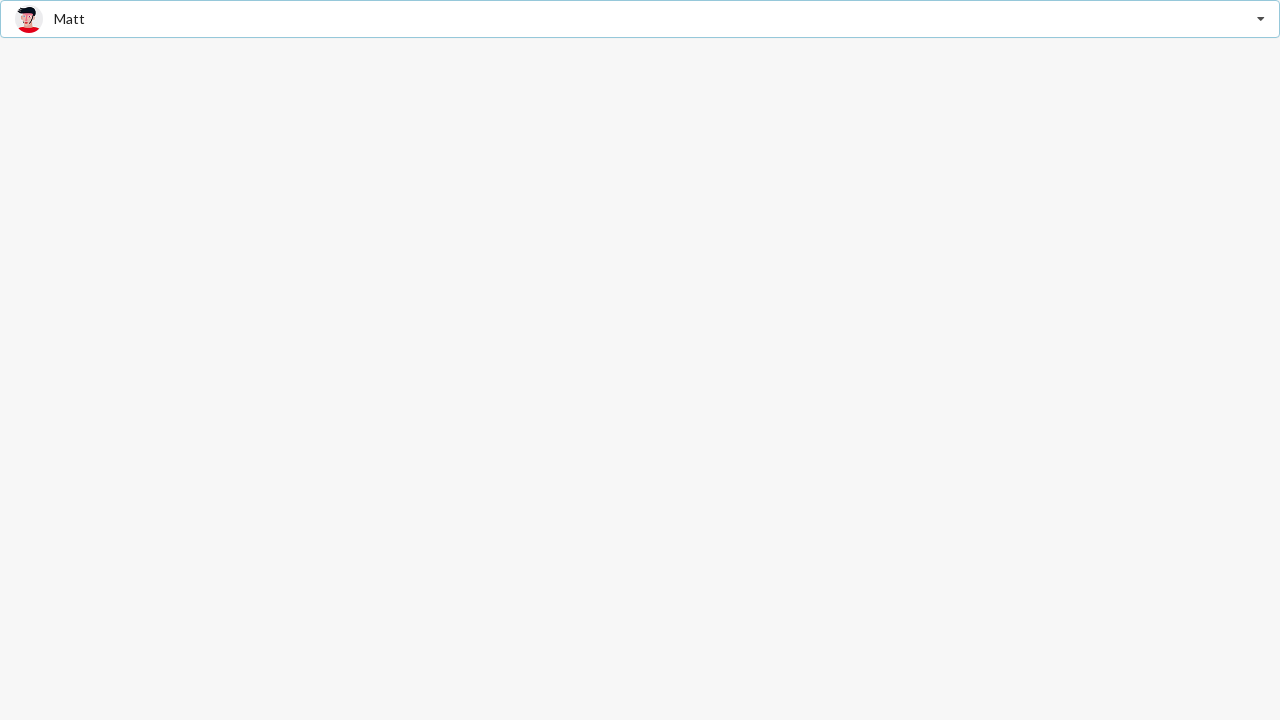

Verified that 'Matt' is selected in the dropdown
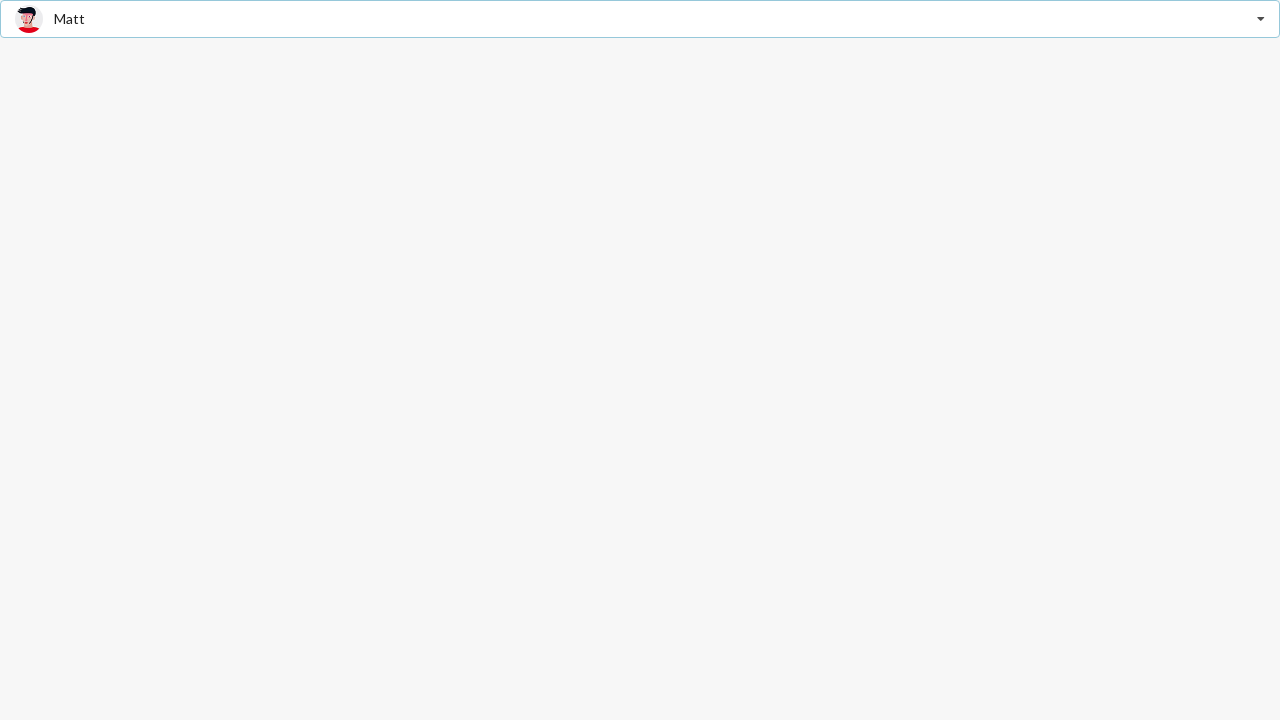

Clicked on dropdown to open menu at (640, 19) on div.dropdown
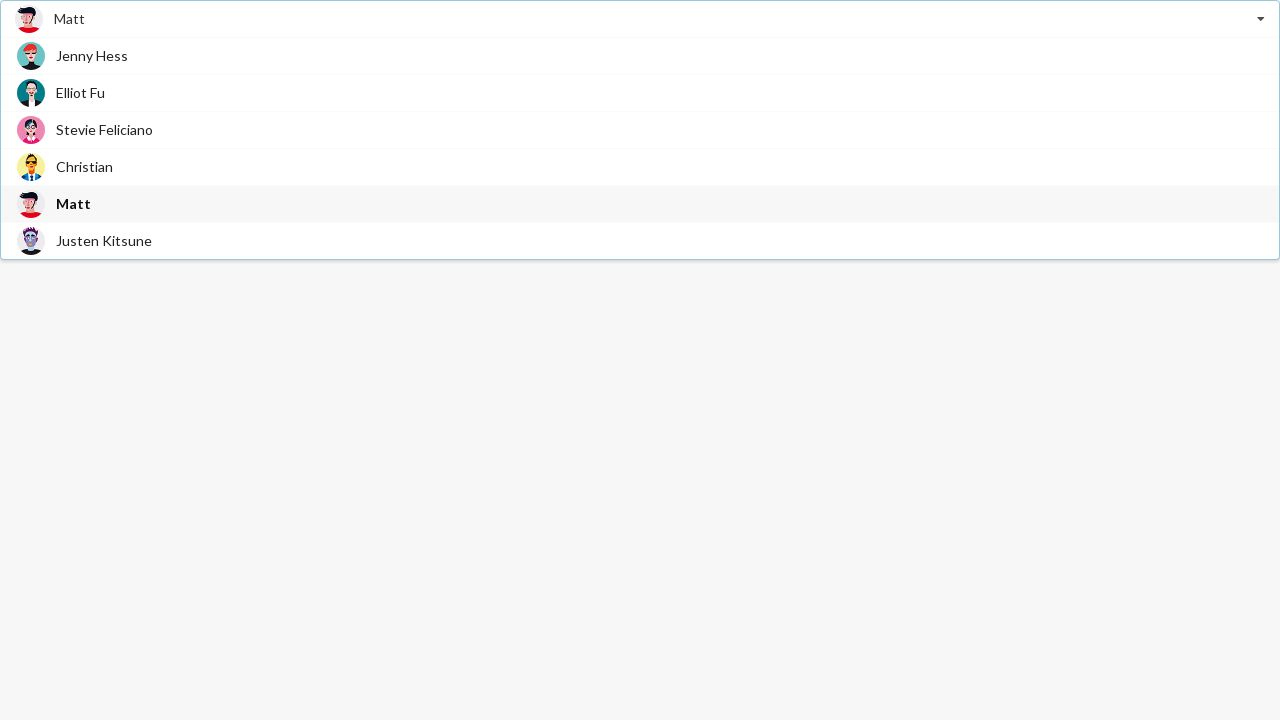

Dropdown menu options loaded
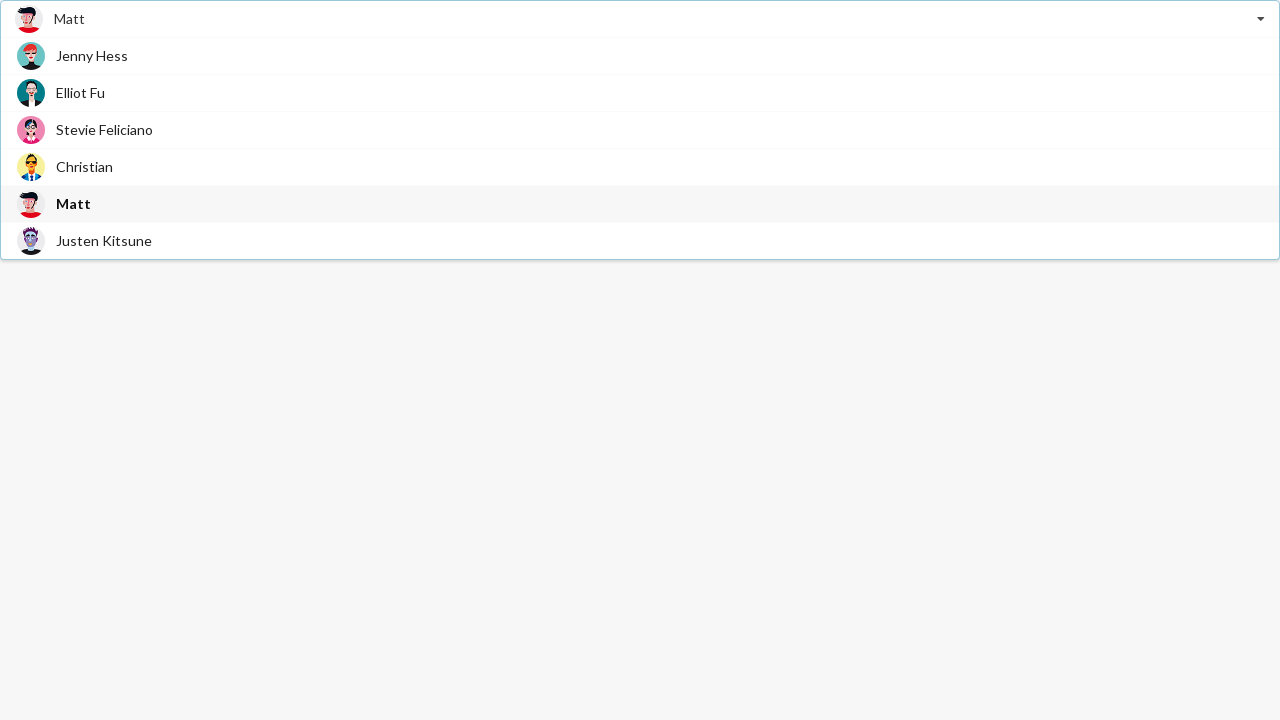

Selected 'Justen Kitsune' from dropdown menu at (104, 240) on div.menu span.text:has-text('Justen Kitsune')
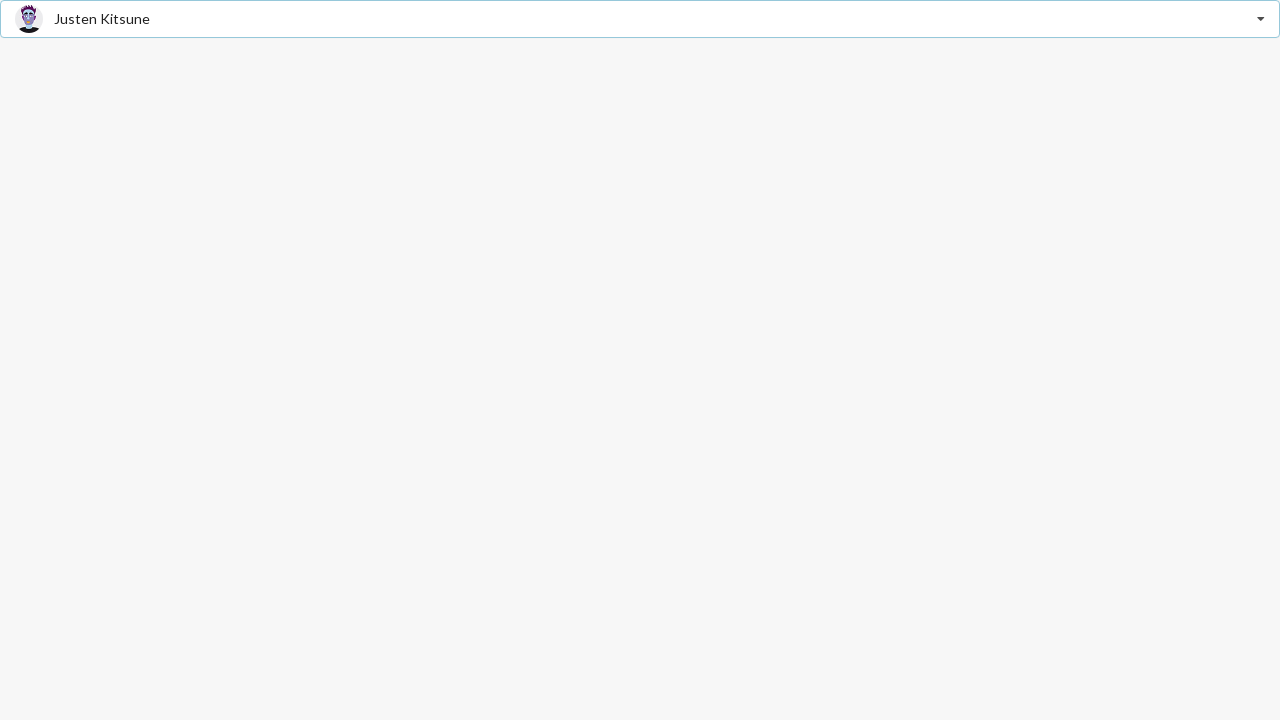

Verified that 'Justen Kitsune' is selected in the dropdown
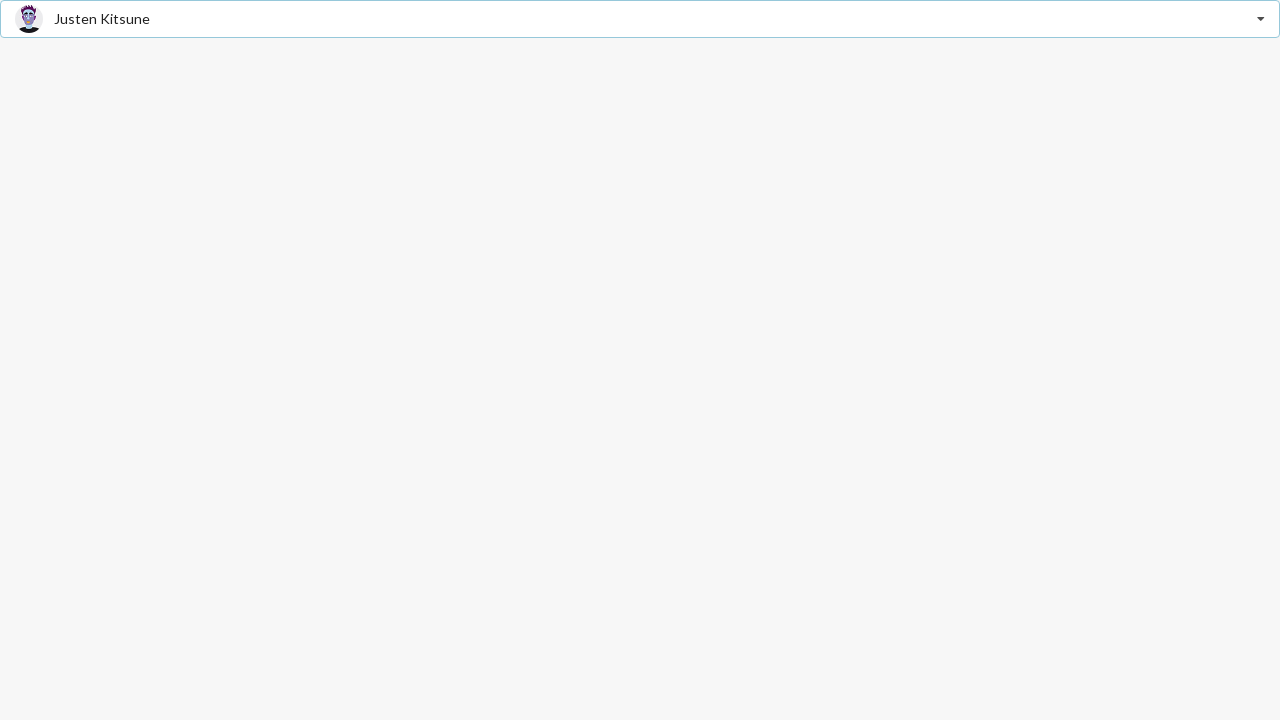

Clicked on dropdown to open menu at (640, 19) on div.dropdown
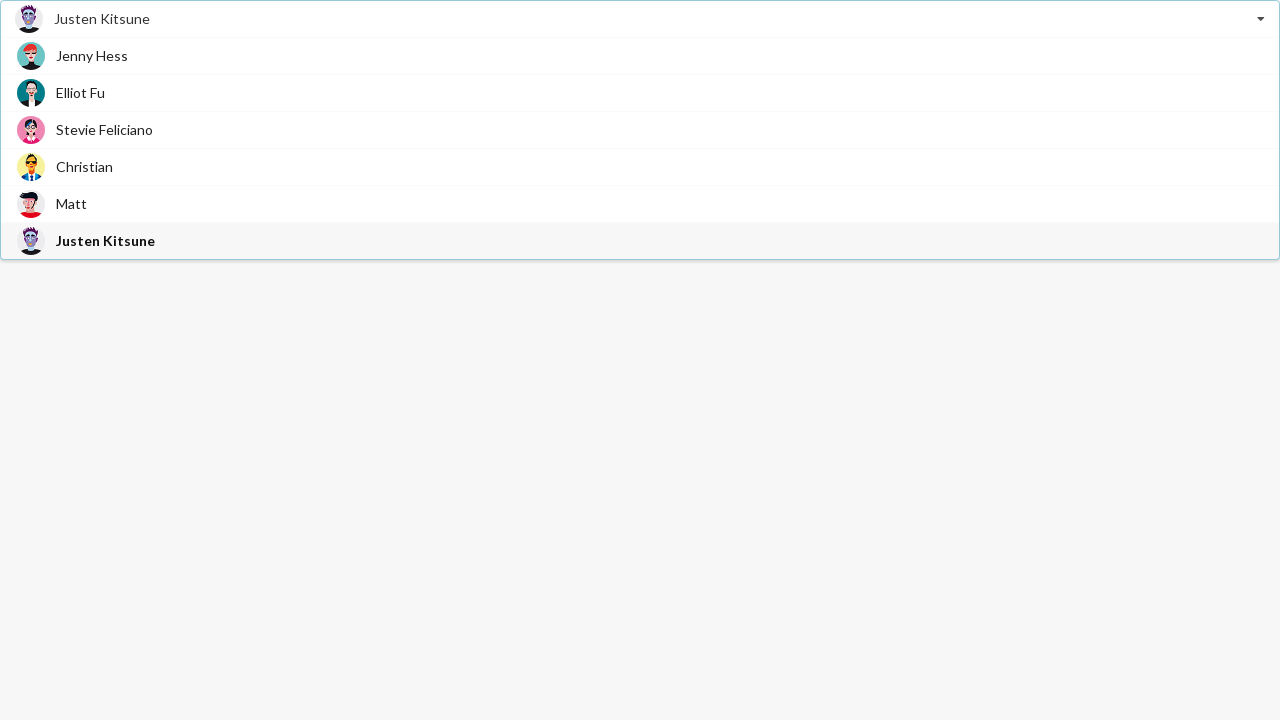

Dropdown menu options loaded
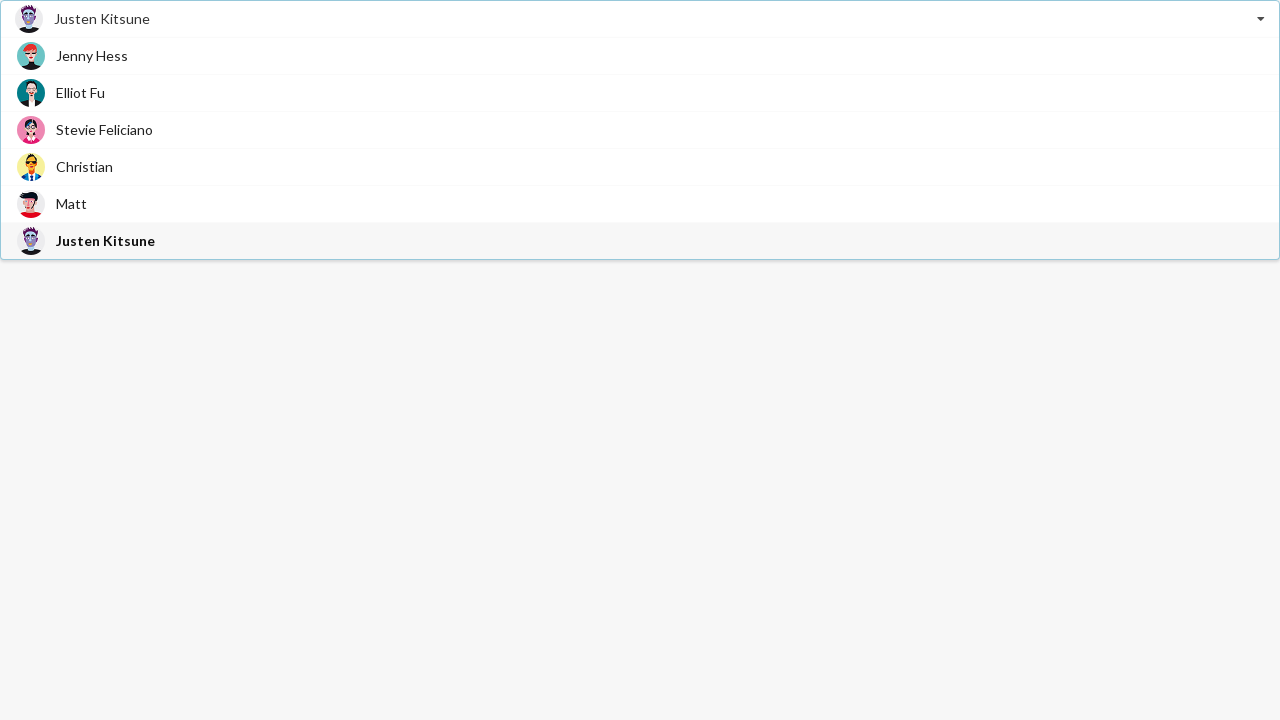

Selected 'Jenny Hess' from dropdown menu at (92, 56) on div.menu span.text:has-text('Jenny Hess')
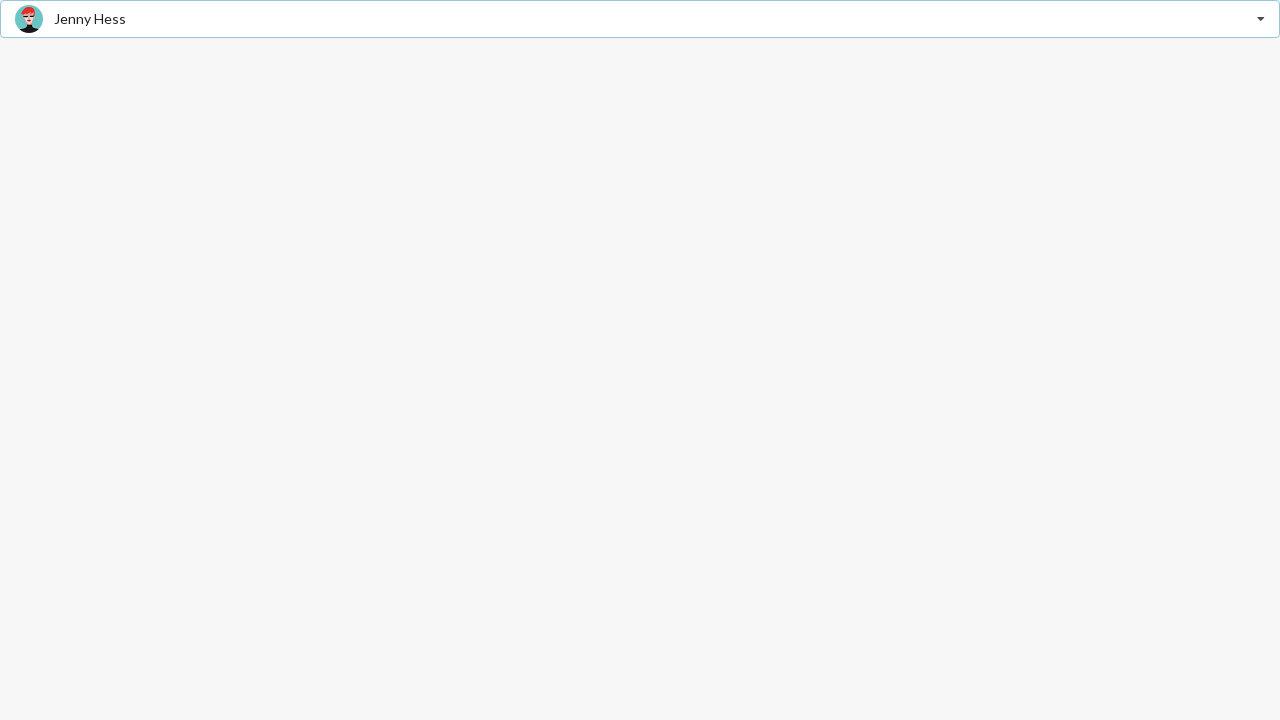

Verified that 'Jenny Hess' is selected in the dropdown
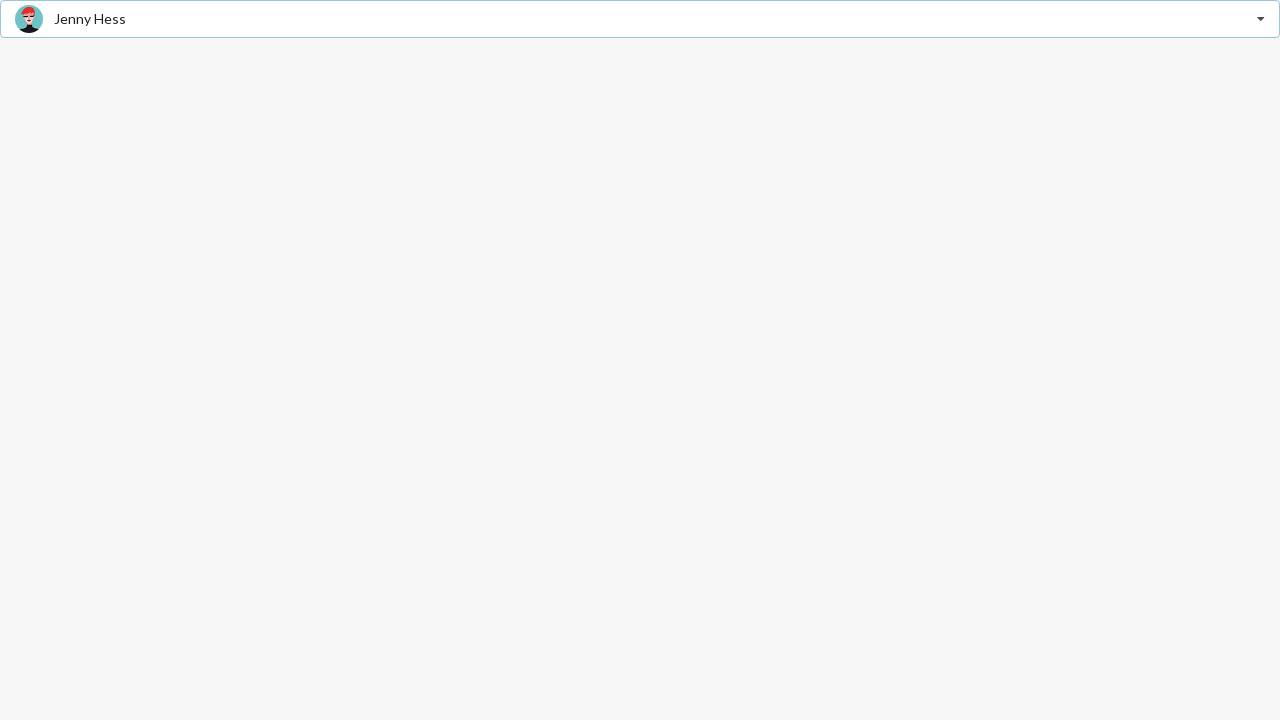

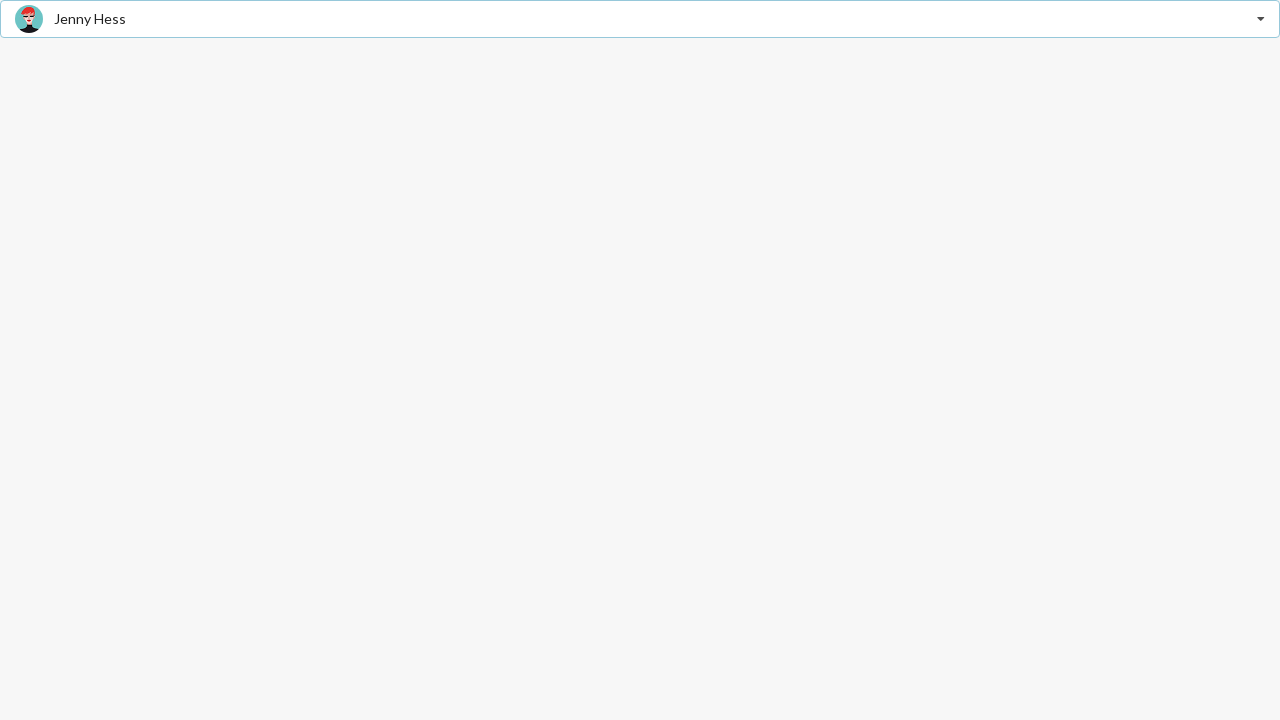